Tests that pressing Enter key in the search box initiates a search and navigates away from homepage

Starting URL: http://shop.nordstrom.com

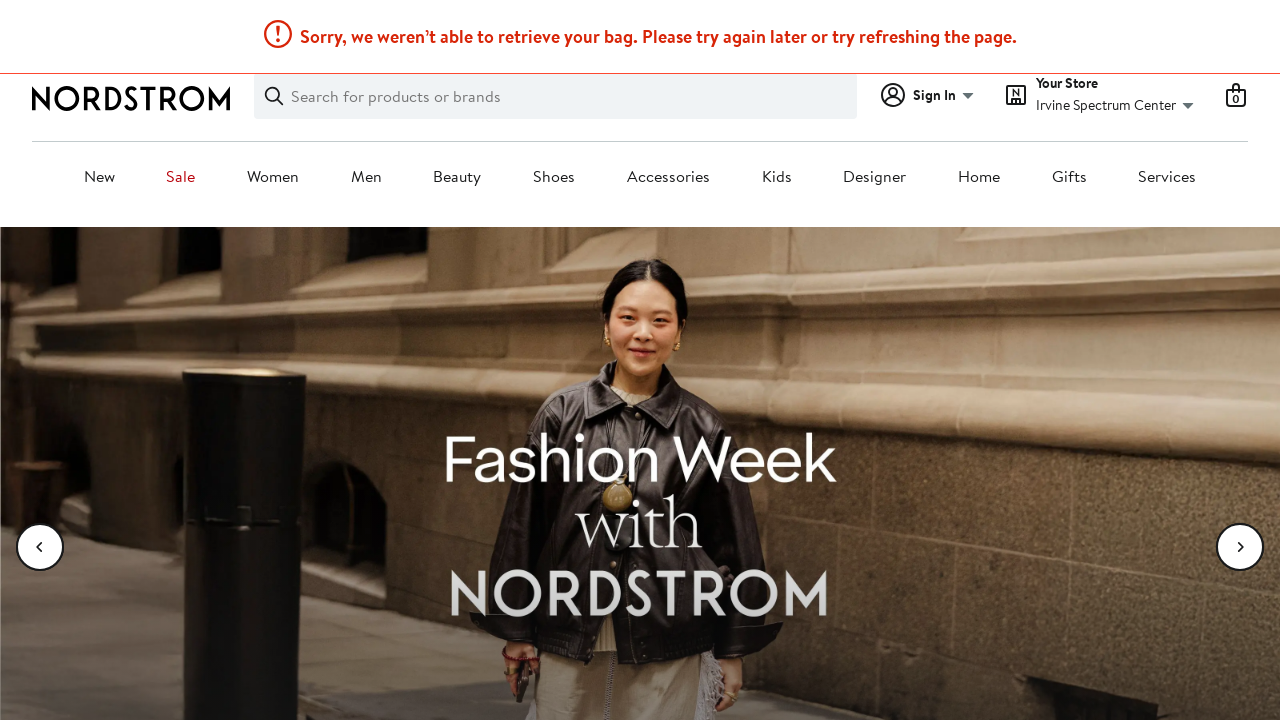

Filled search box with 'sock' on #keyword-search-input
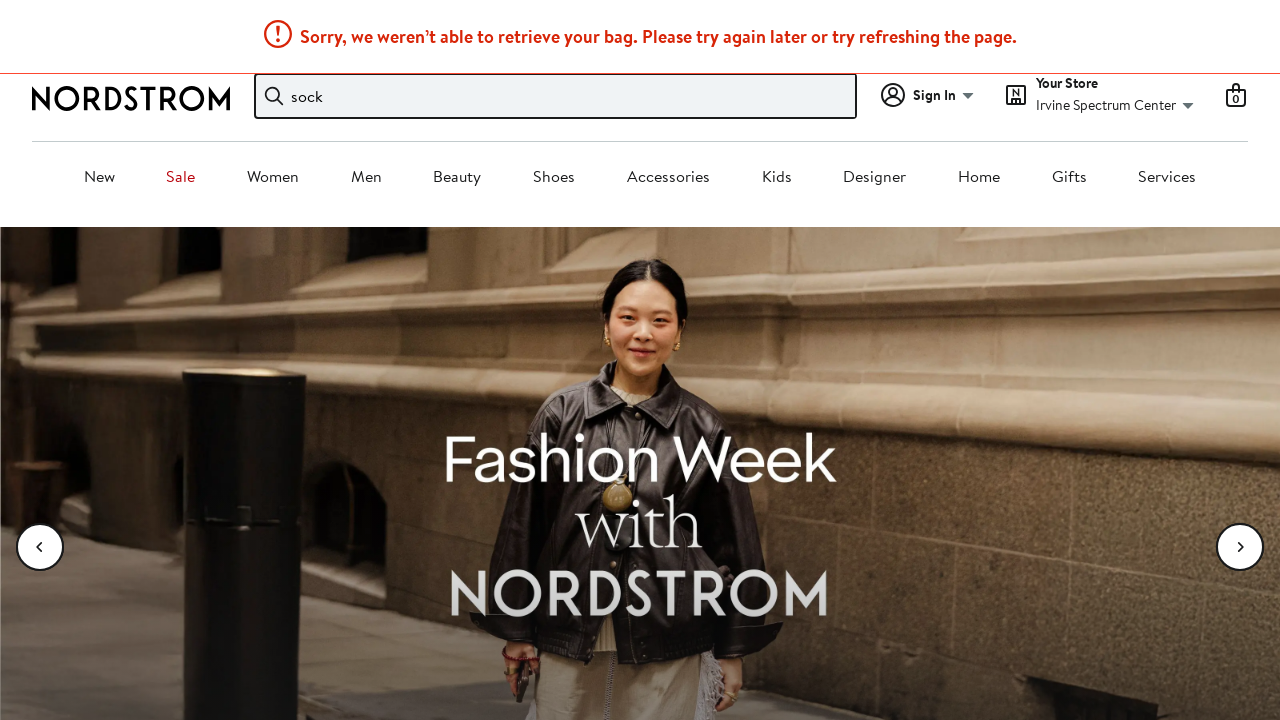

Pressed Enter key in search box to initiate search on #keyword-search-input
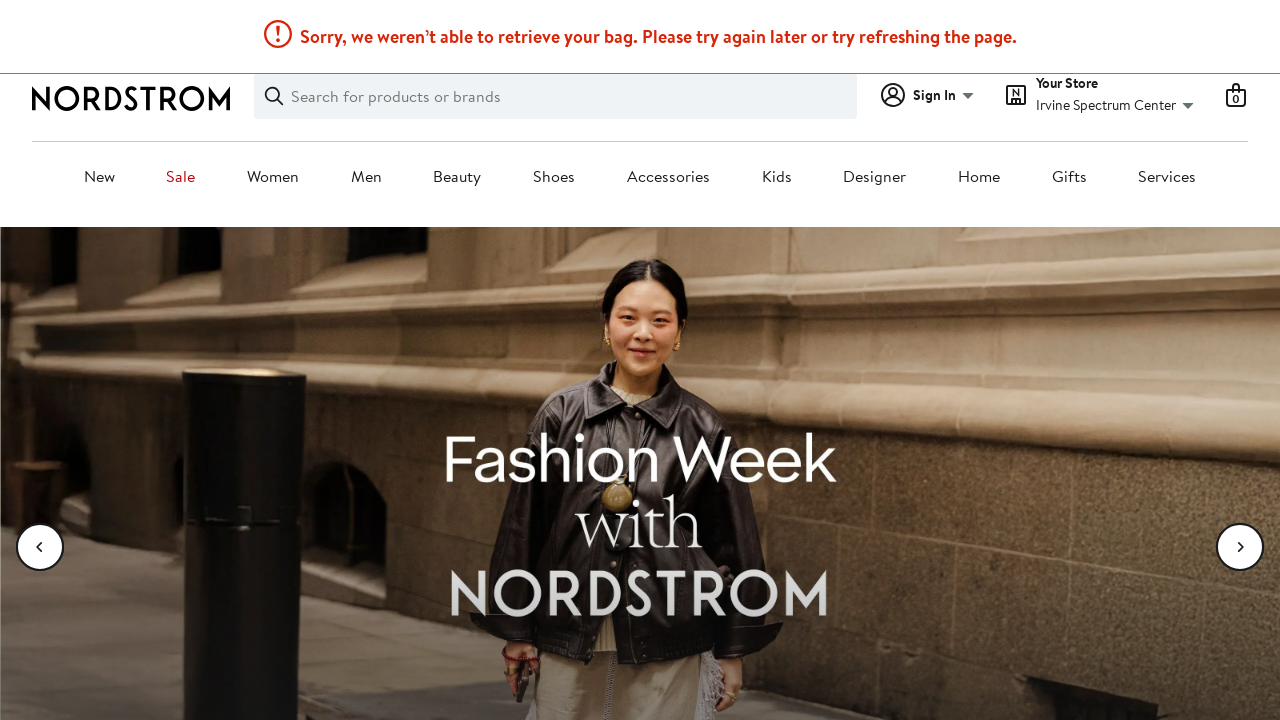

Waited for page to load and navigate away from homepage
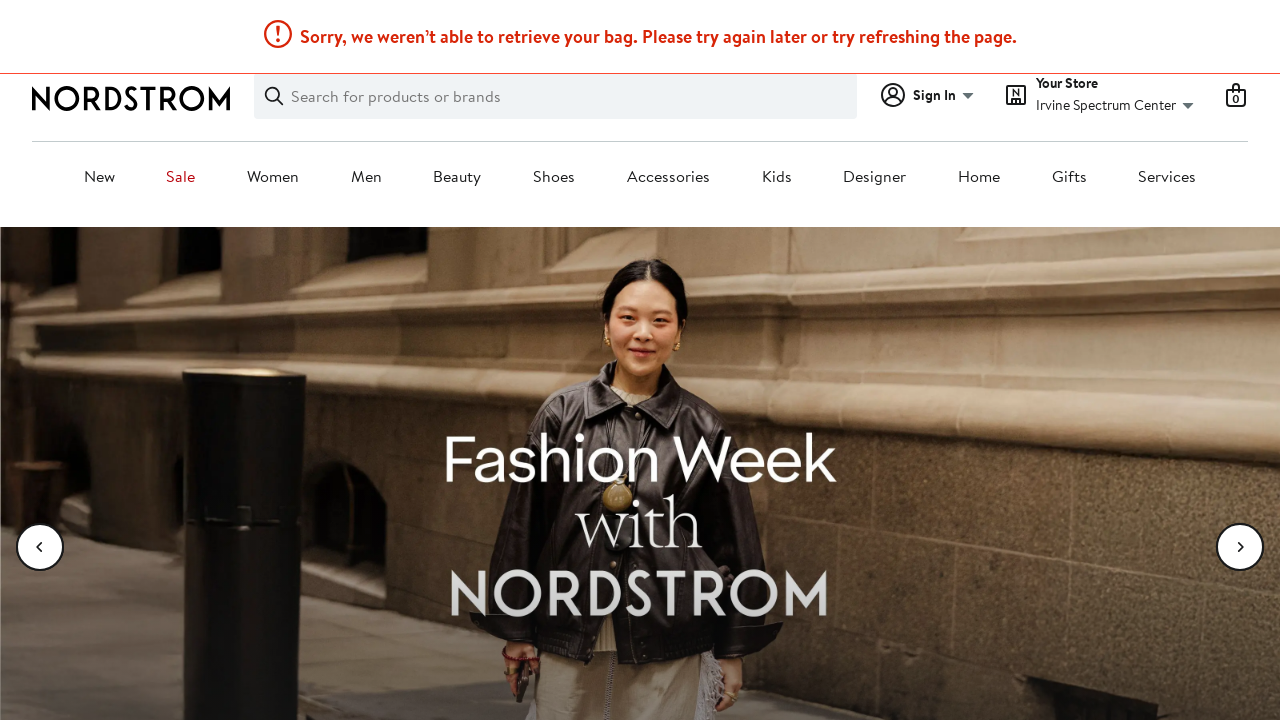

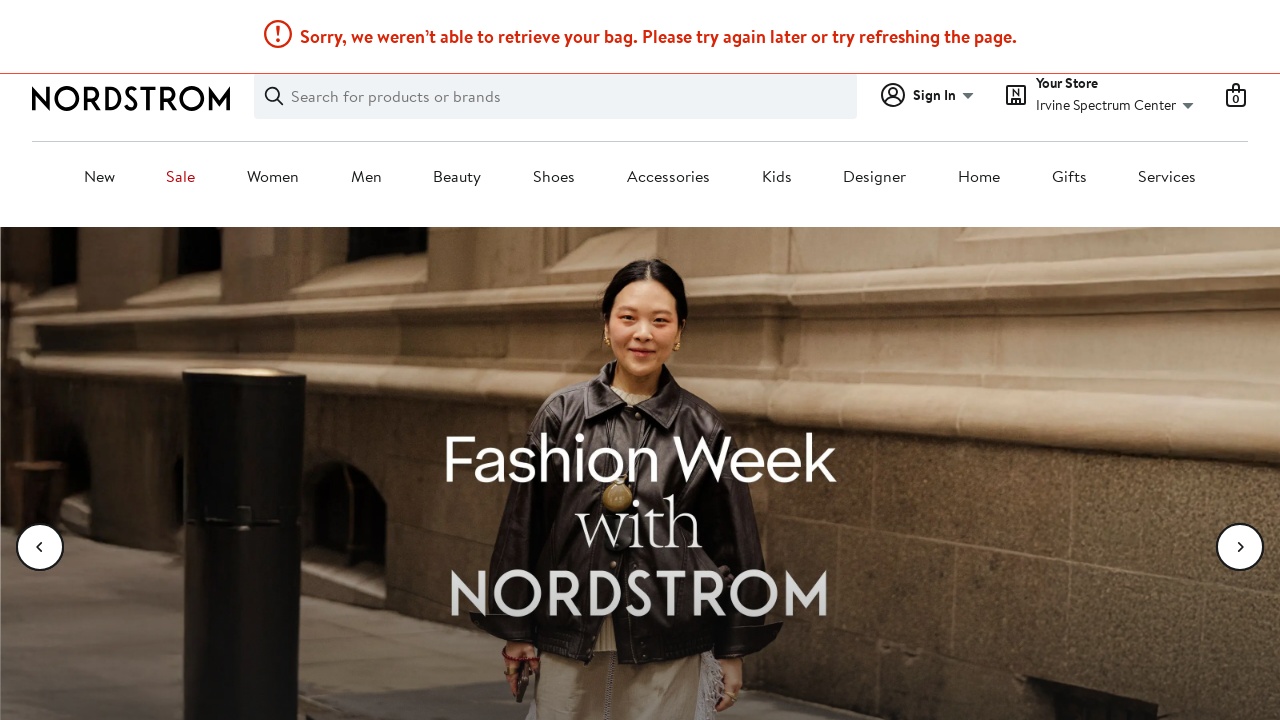